Clicks a reveal button, waits for the input to become interactable, types text into it and verifies the value

Starting URL: https://www.selenium.dev/selenium/web/dynamic.html

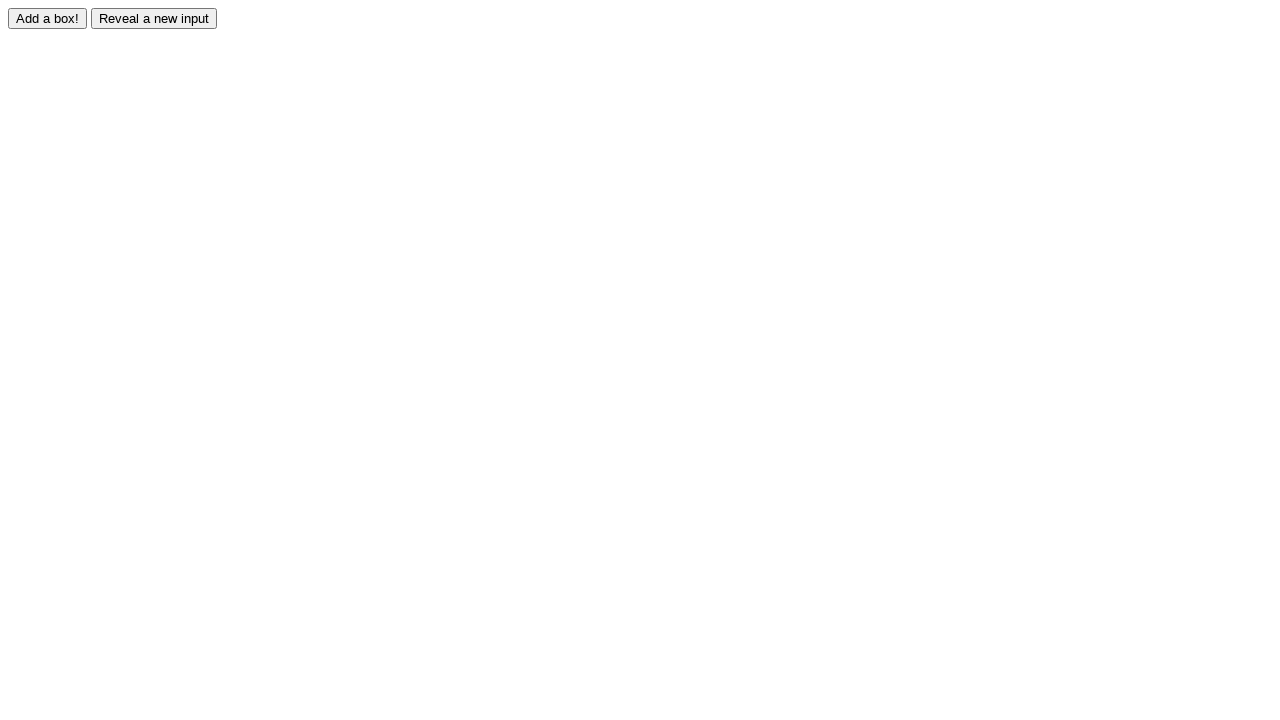

Navigated to dynamic.html test page
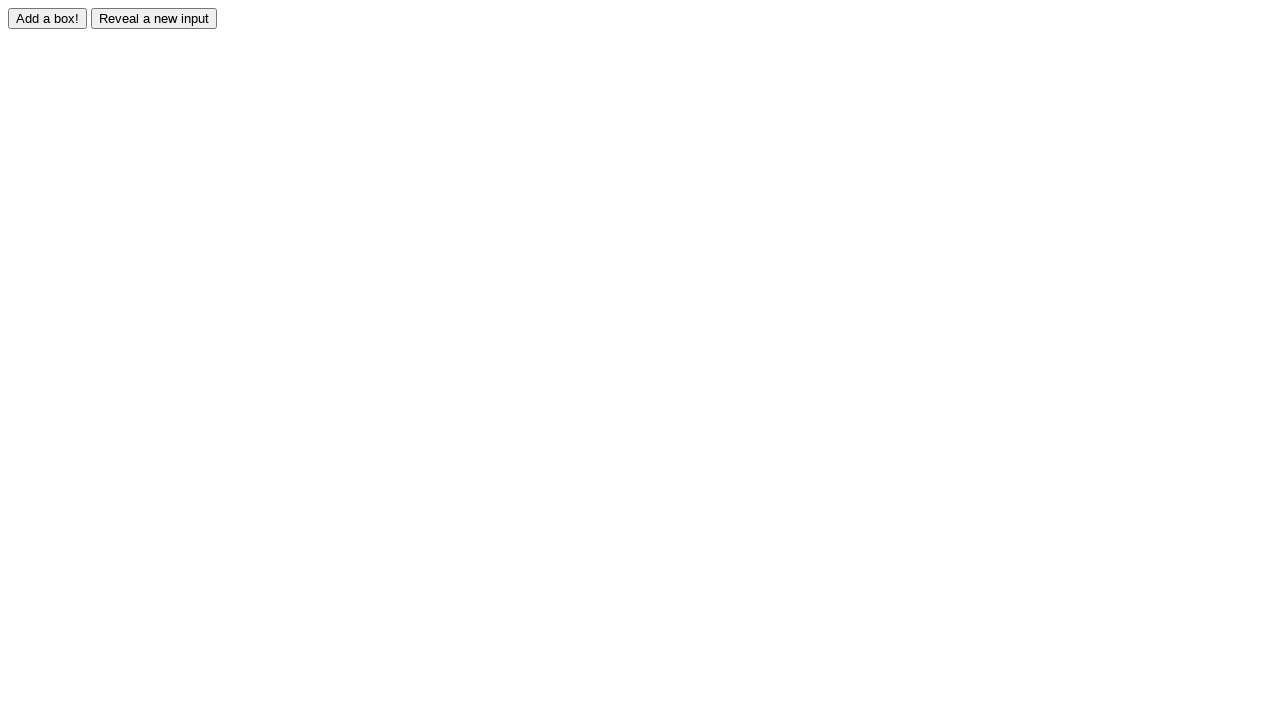

Clicked reveal button to show hidden input at (154, 18) on #reveal
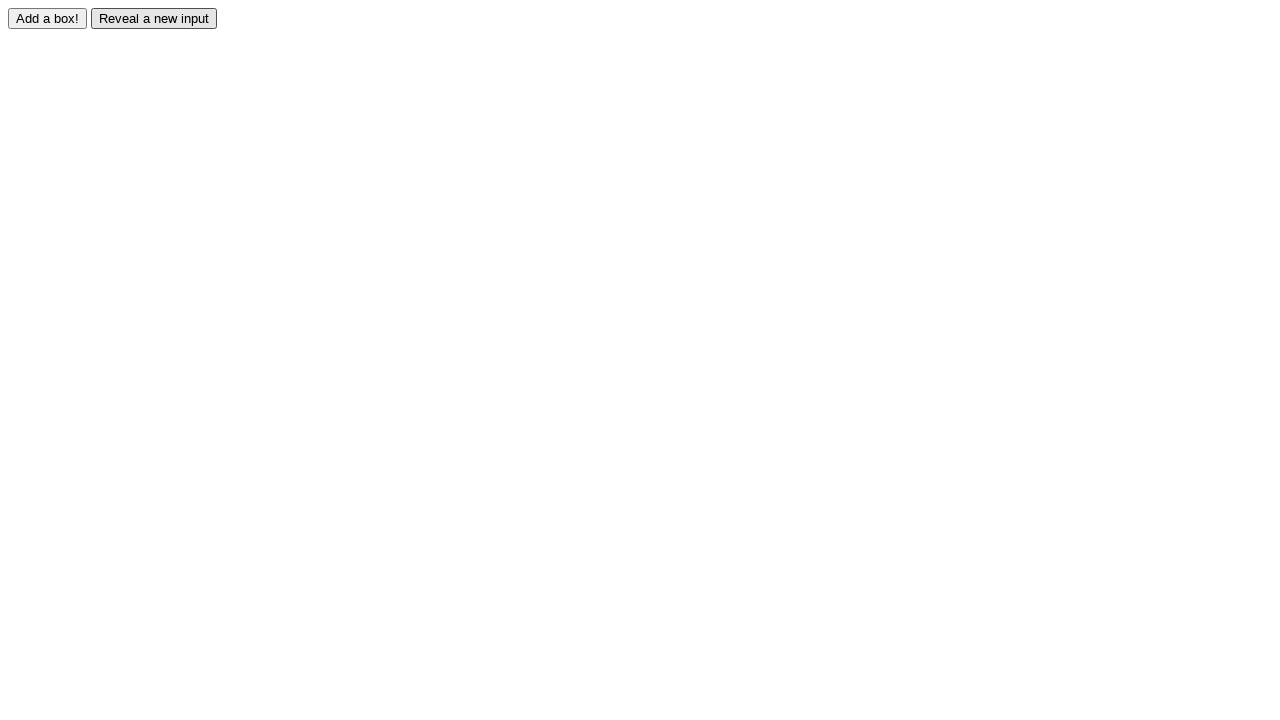

Waited for revealed input to become visible
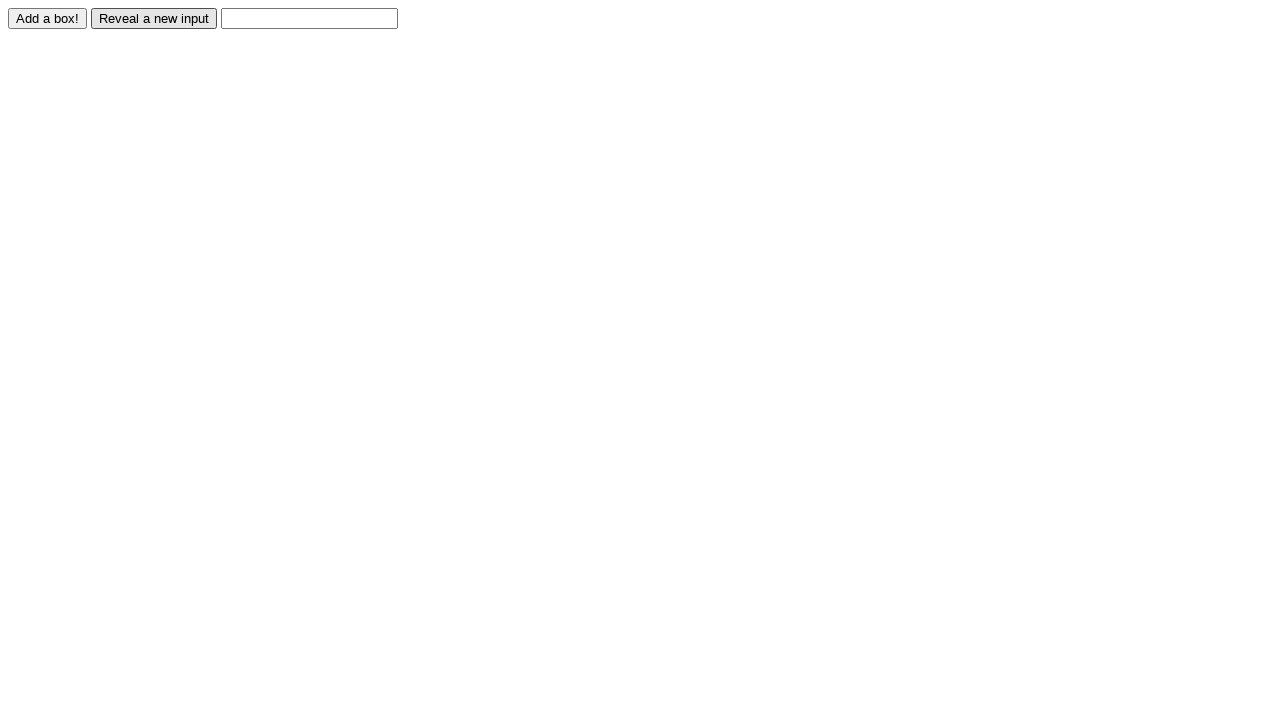

Typed 'Displayed' into the revealed input field on #revealed
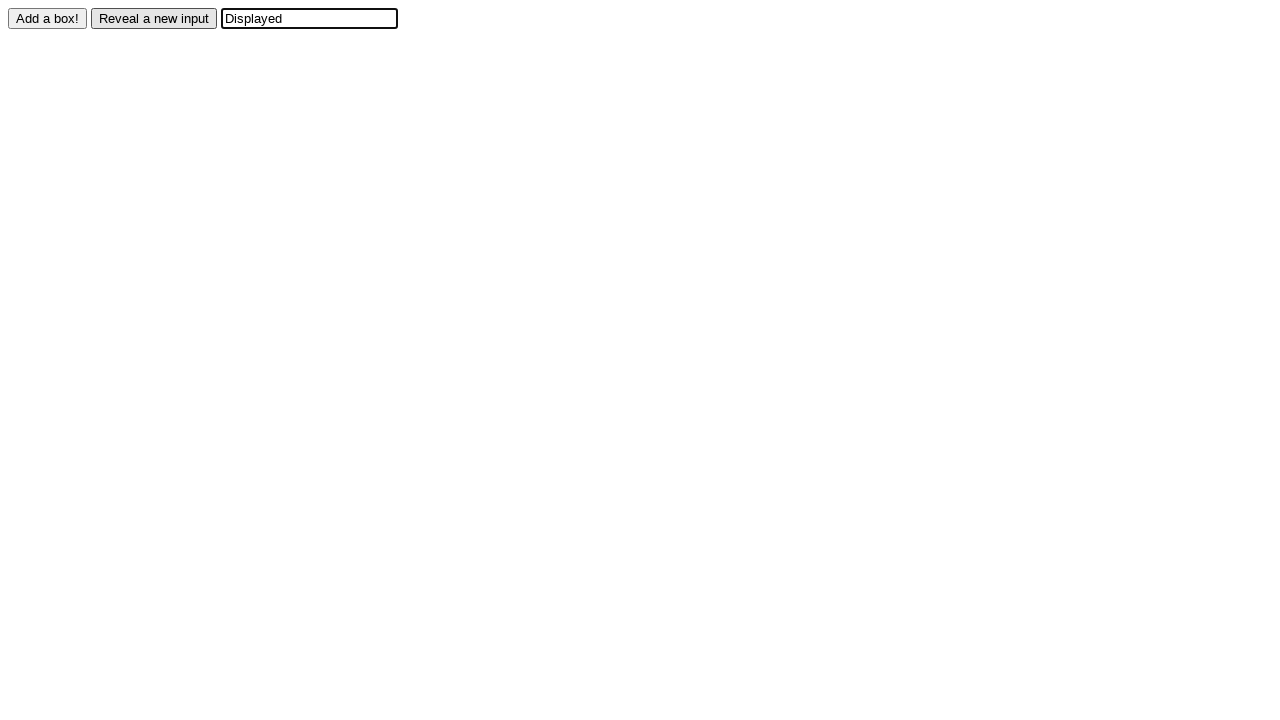

Verified input value equals 'Displayed'
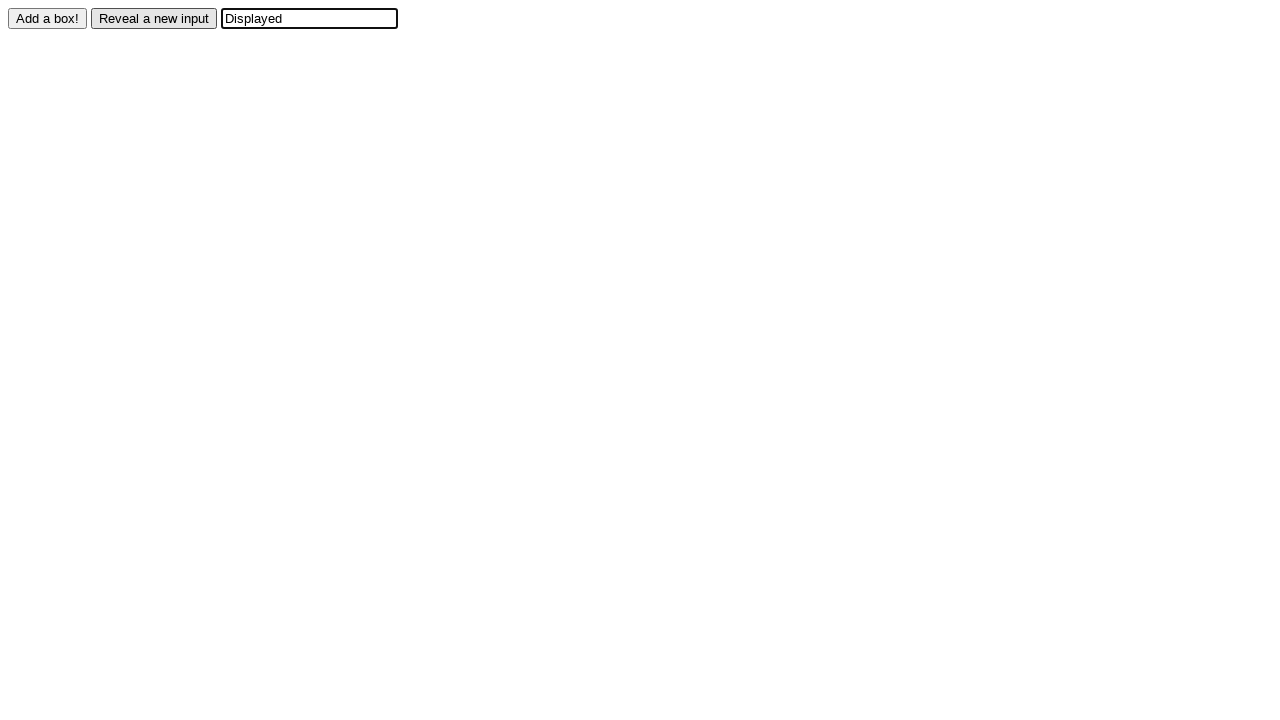

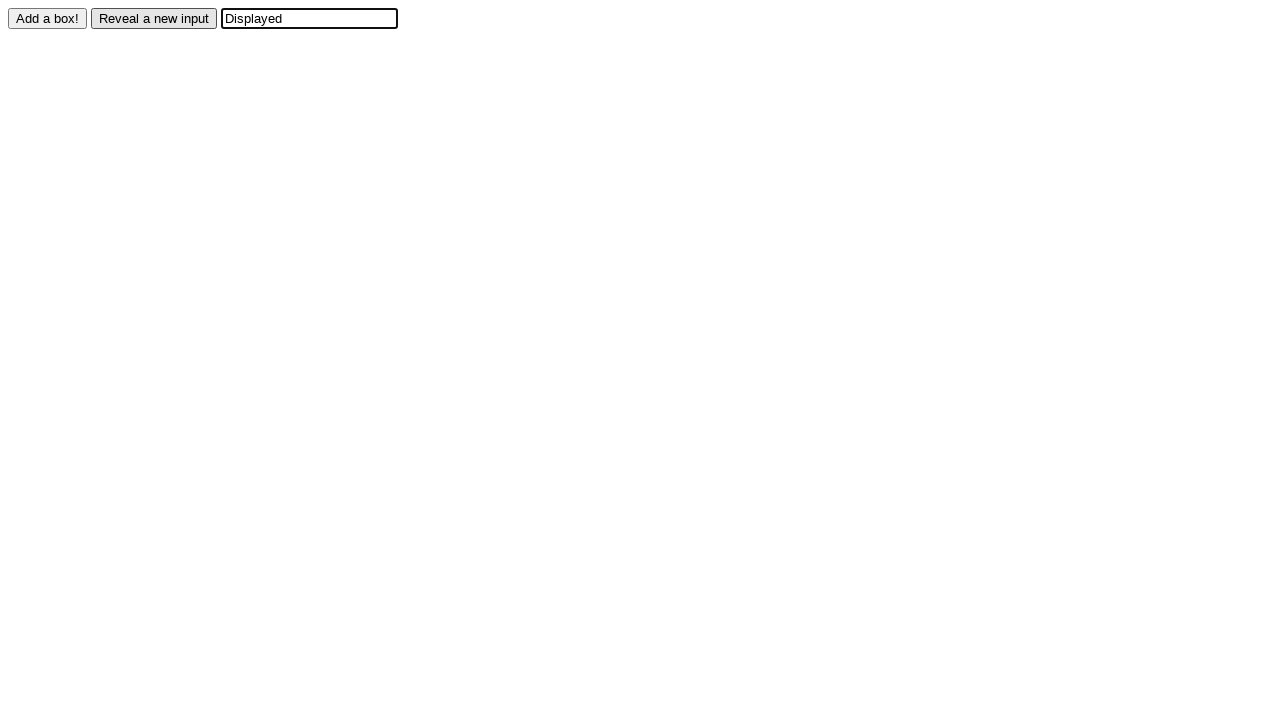